Navigates to example.com, queries for a link element, and clicks on it to navigate to another page.

Starting URL: https://example.com

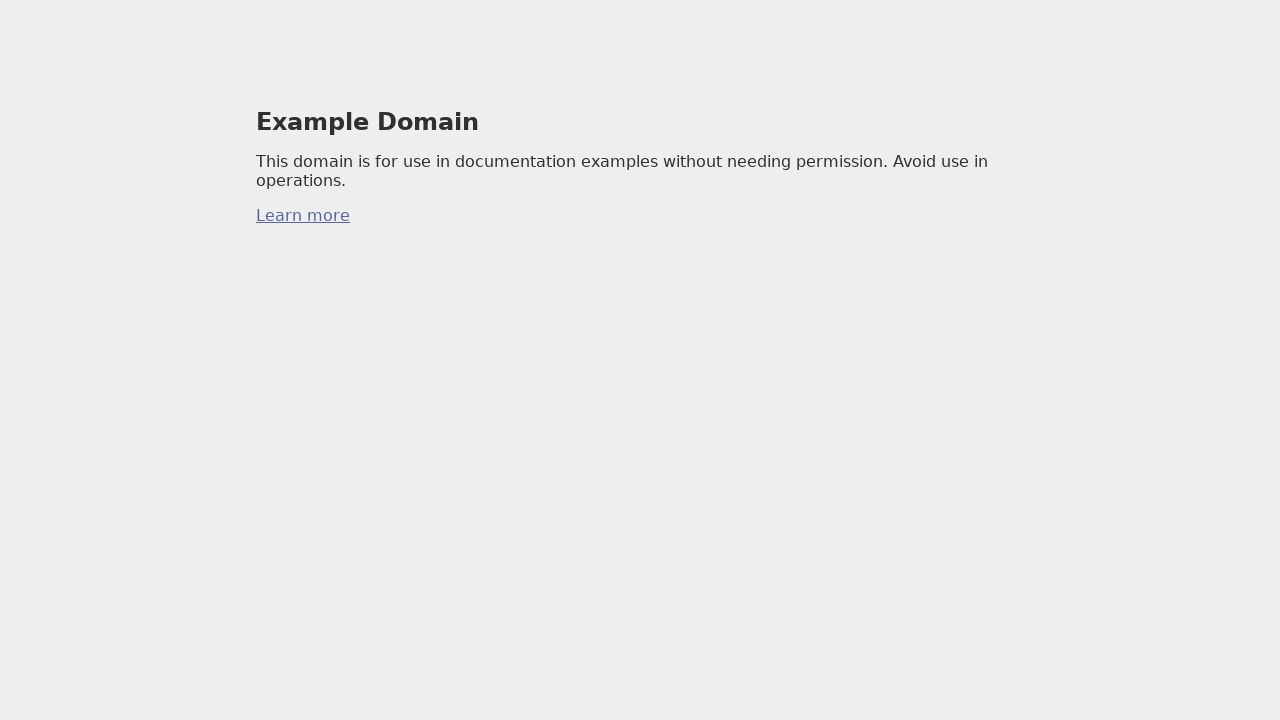

Navigated to https://example.com
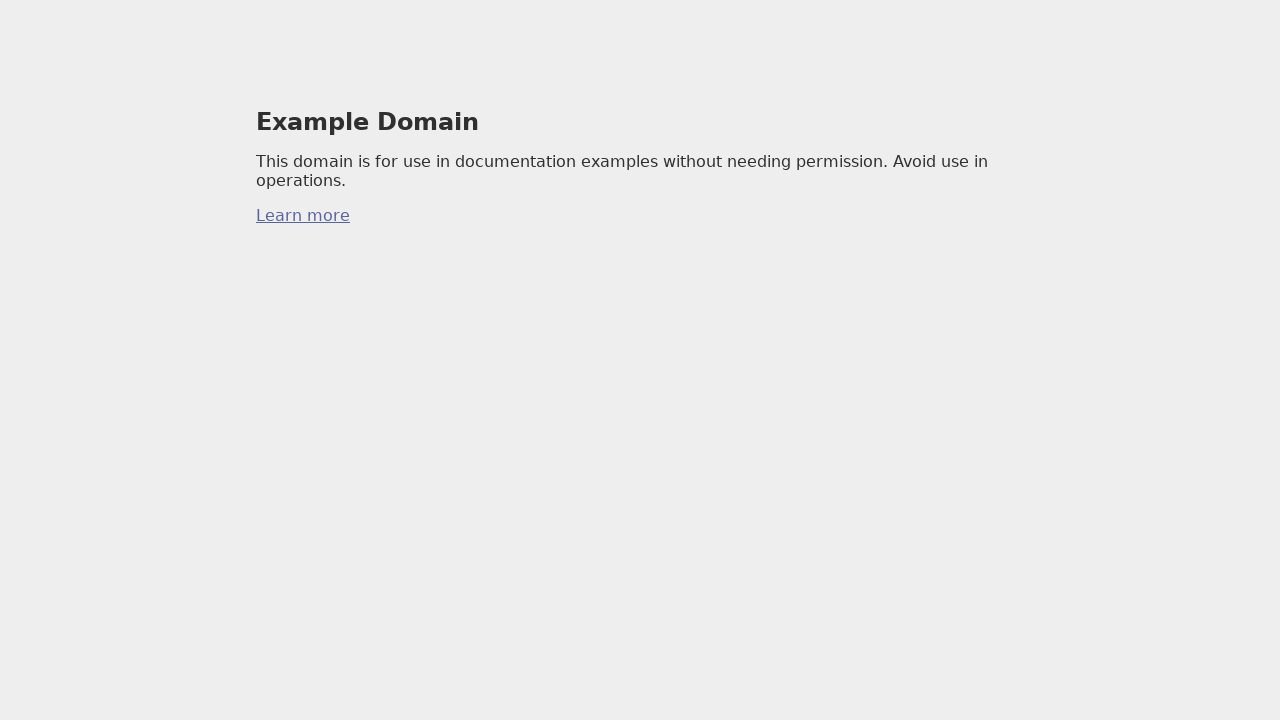

Queried for first link element on page
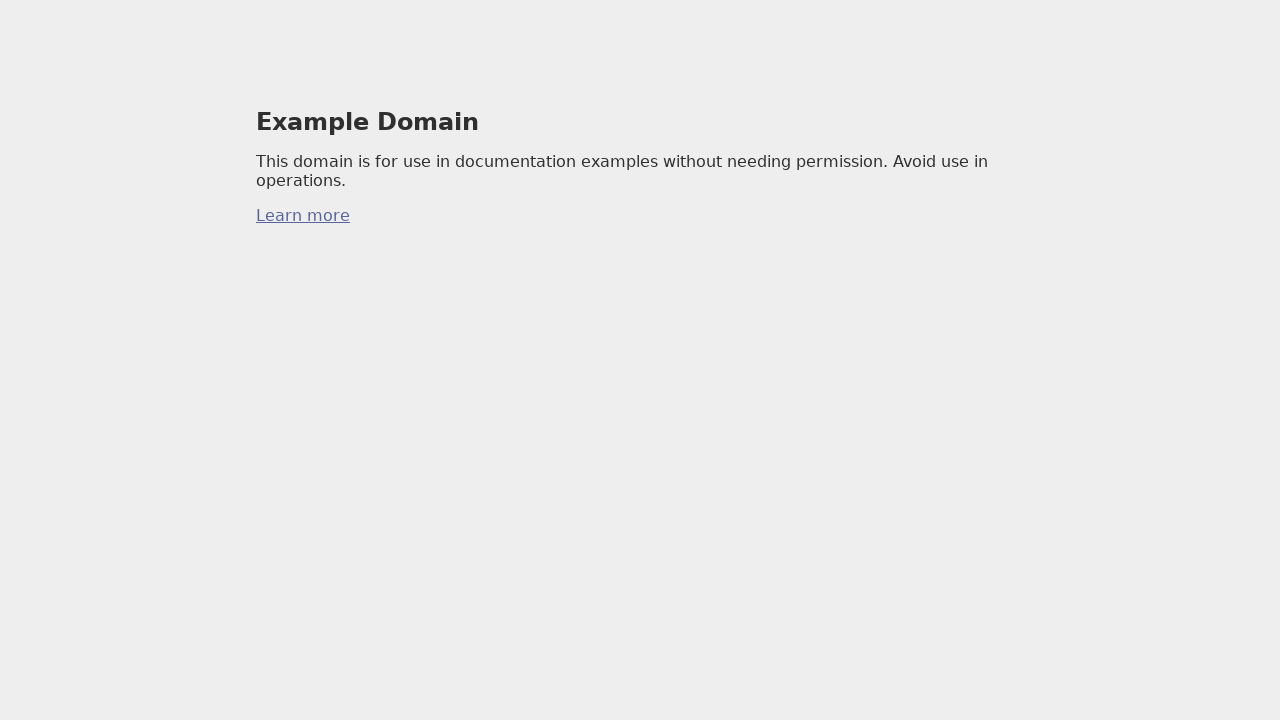

Clicked the link element to navigate to another page
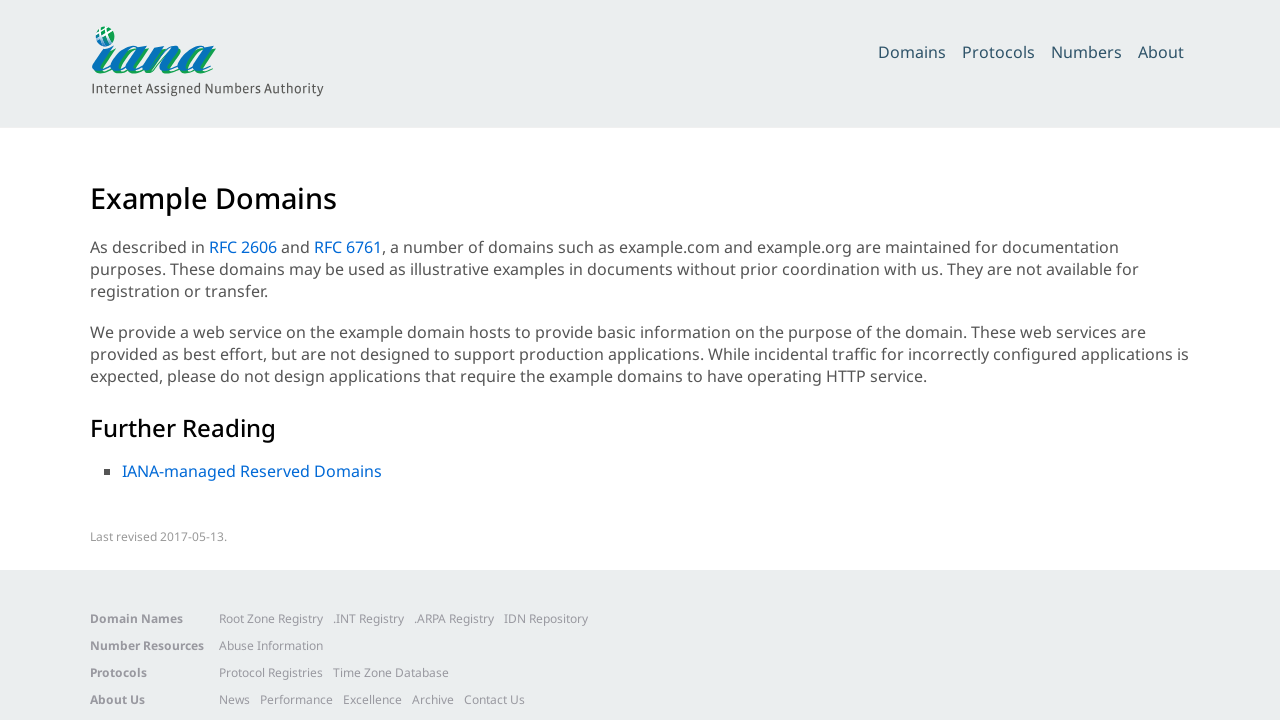

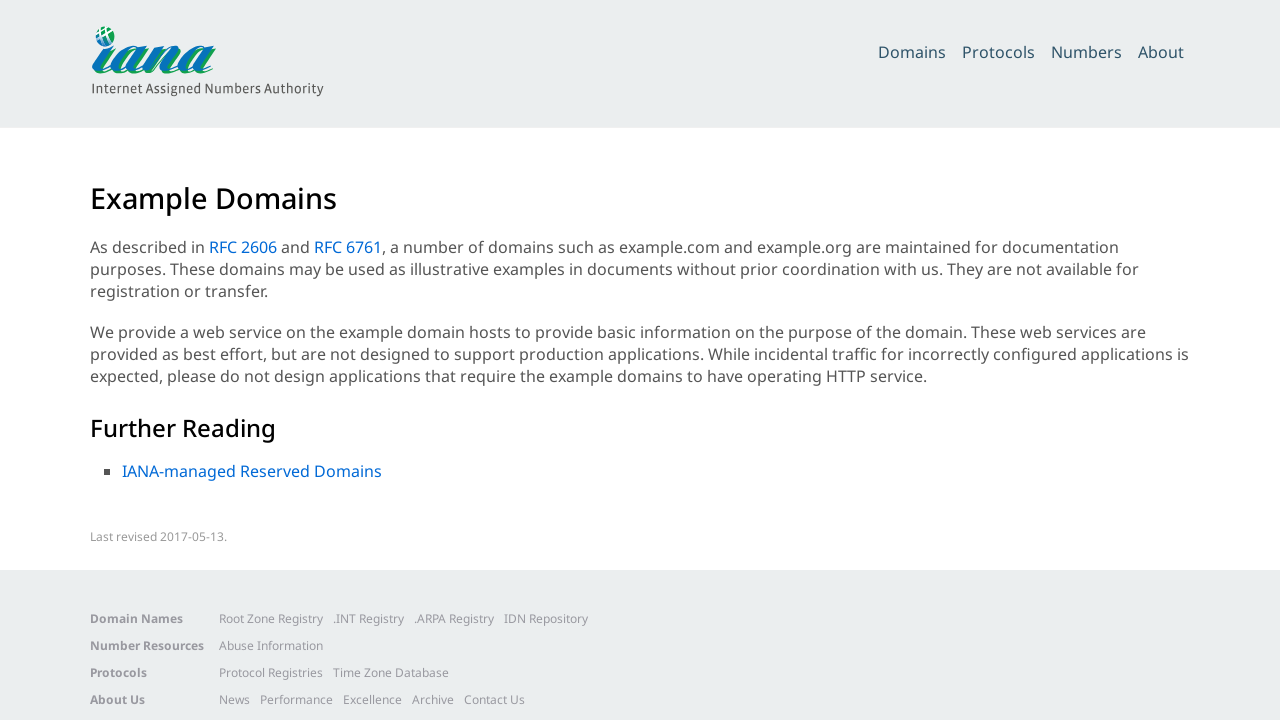